Navigates through a paginated web table by clicking the Next button until finding a row containing "Chocolate", demonstrating table navigation and pagination handling.

Starting URL: https://rahulshettyacademy.com/seleniumPractise/#/offers

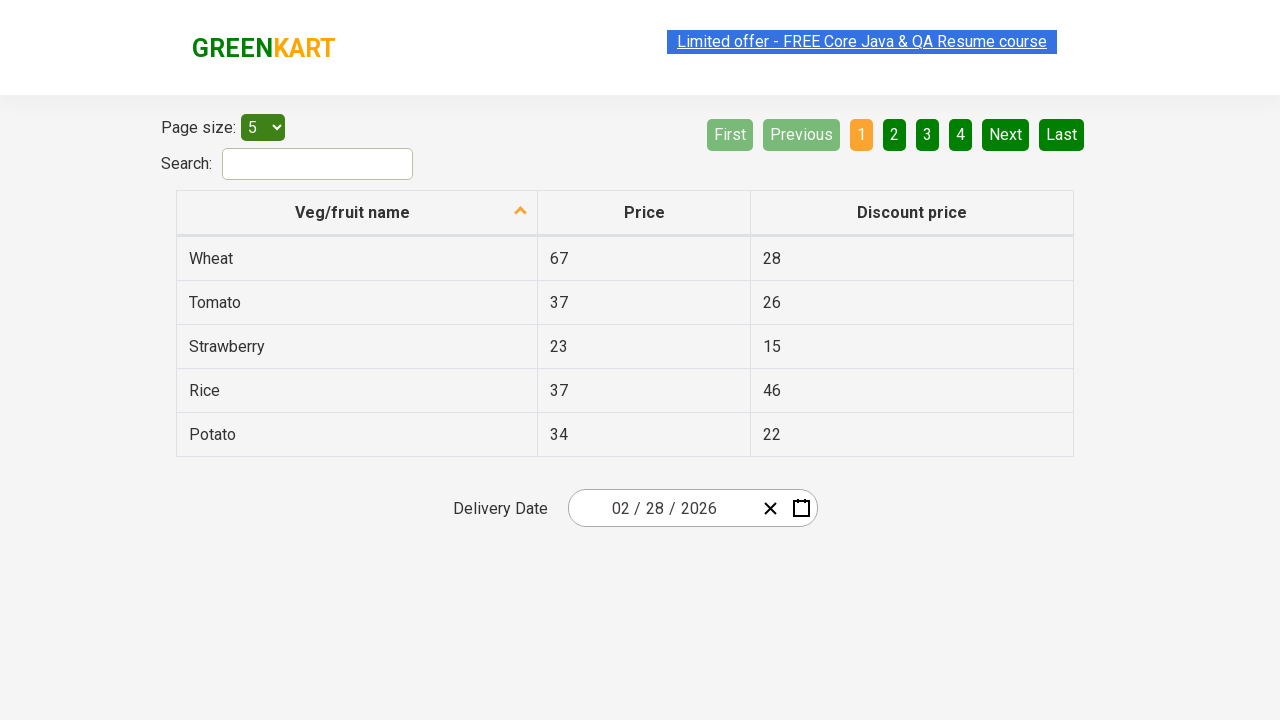

Waited for table to load - table body row cells are visible
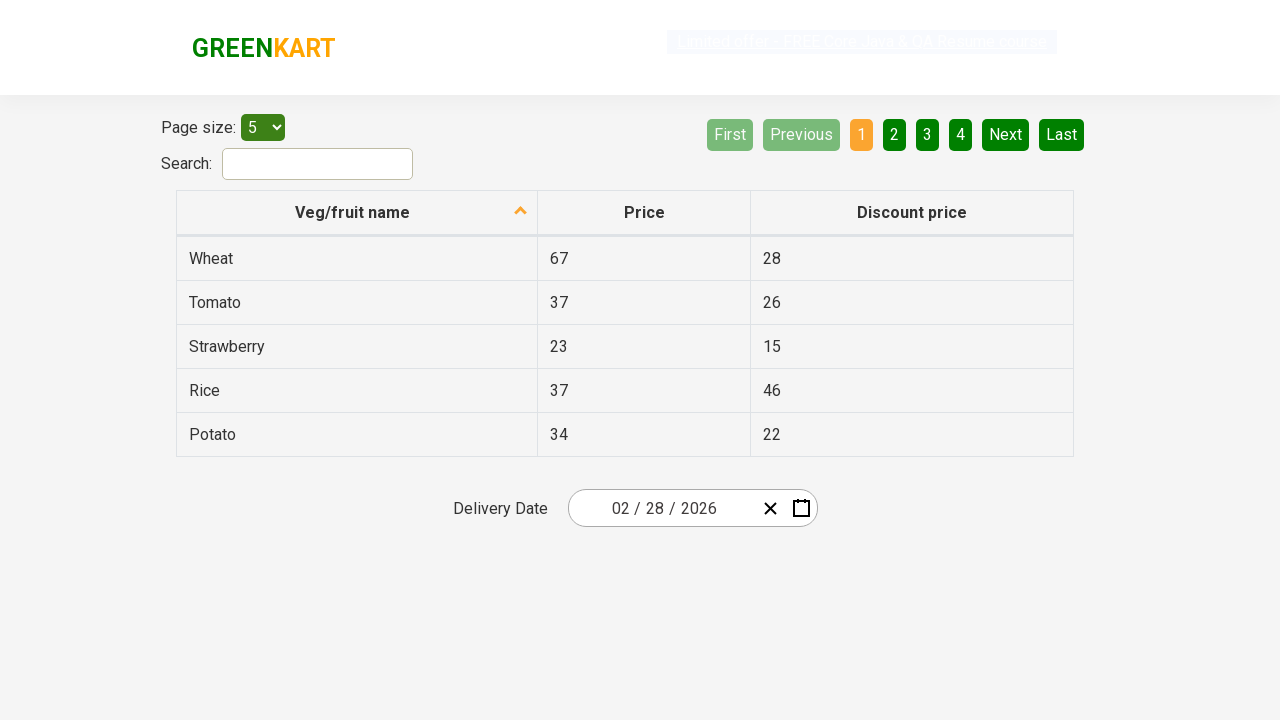

Clicked Next button to navigate to next page at (1006, 134) on xpath=//a[contains(@aria-label,'Next')]
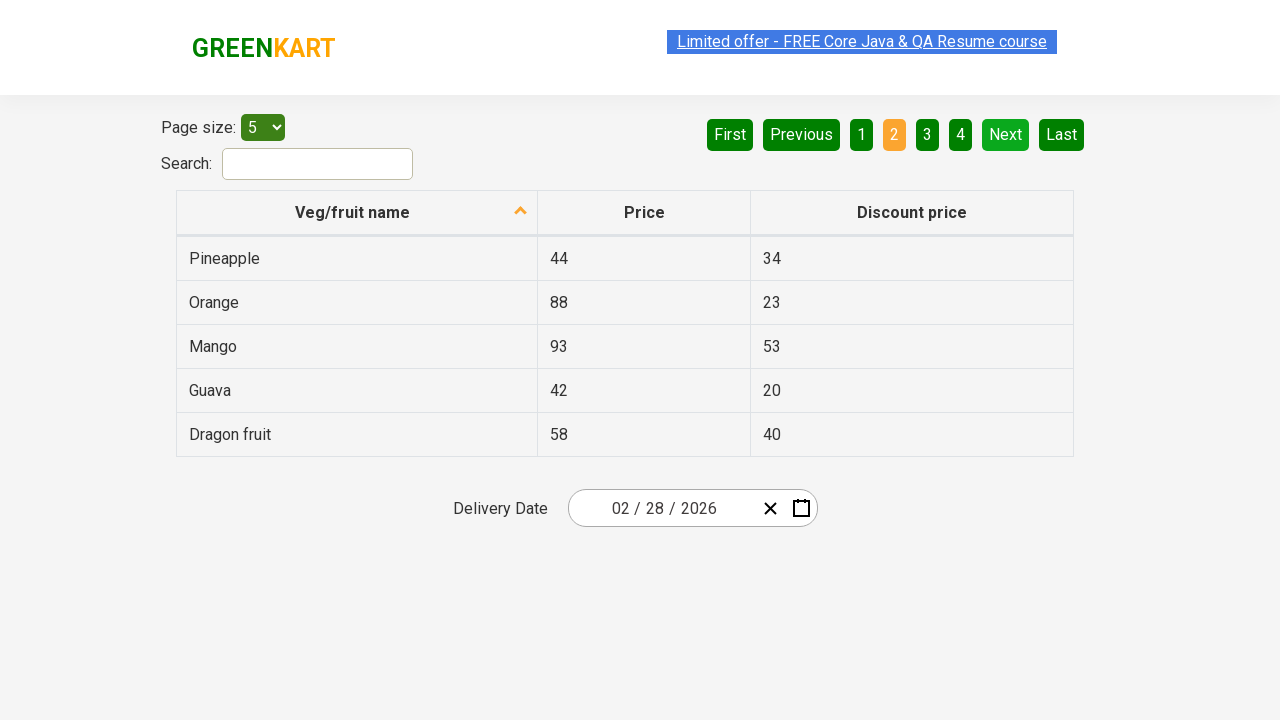

Waited for table to update after pagination
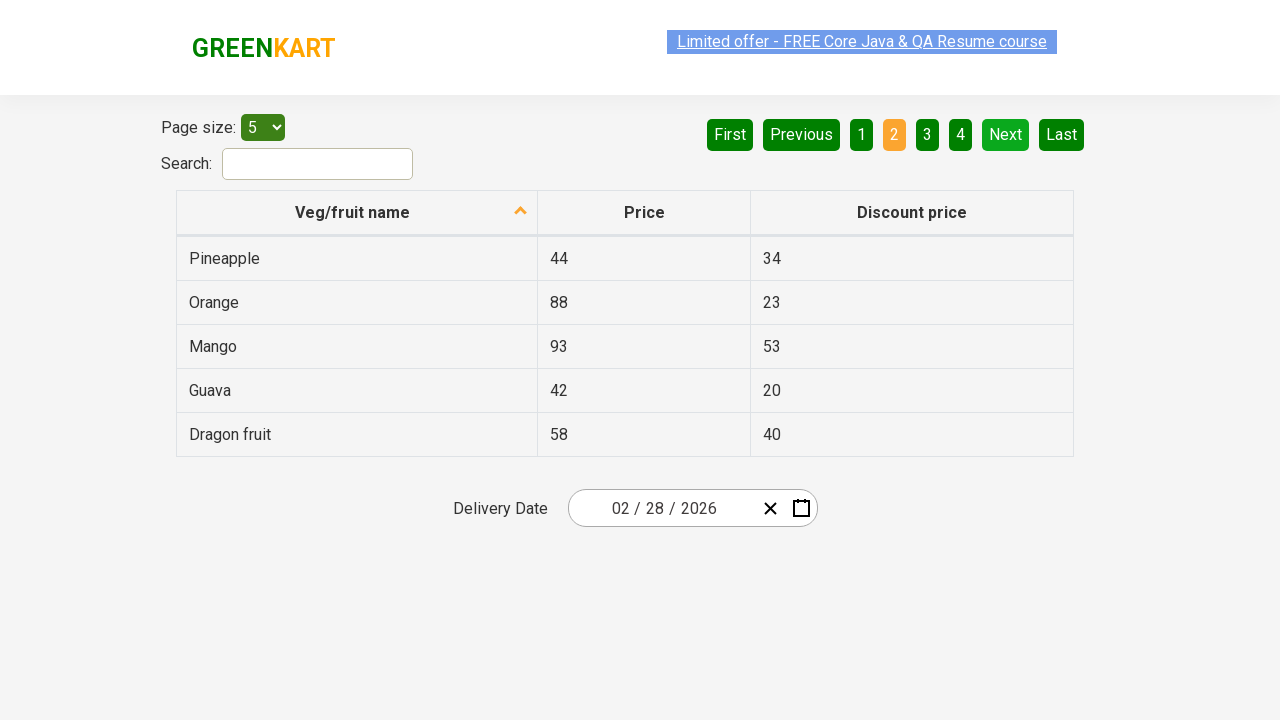

Clicked Next button to navigate to next page at (1006, 134) on xpath=//a[contains(@aria-label,'Next')]
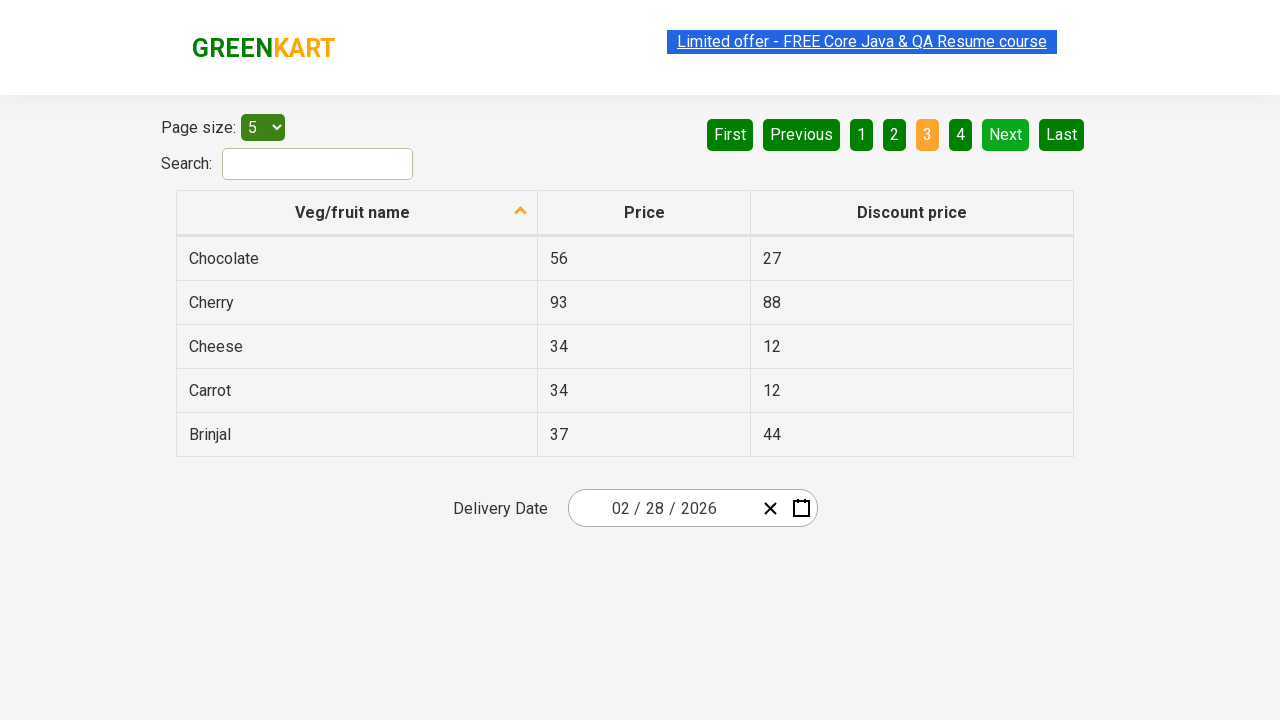

Waited for table to update after pagination
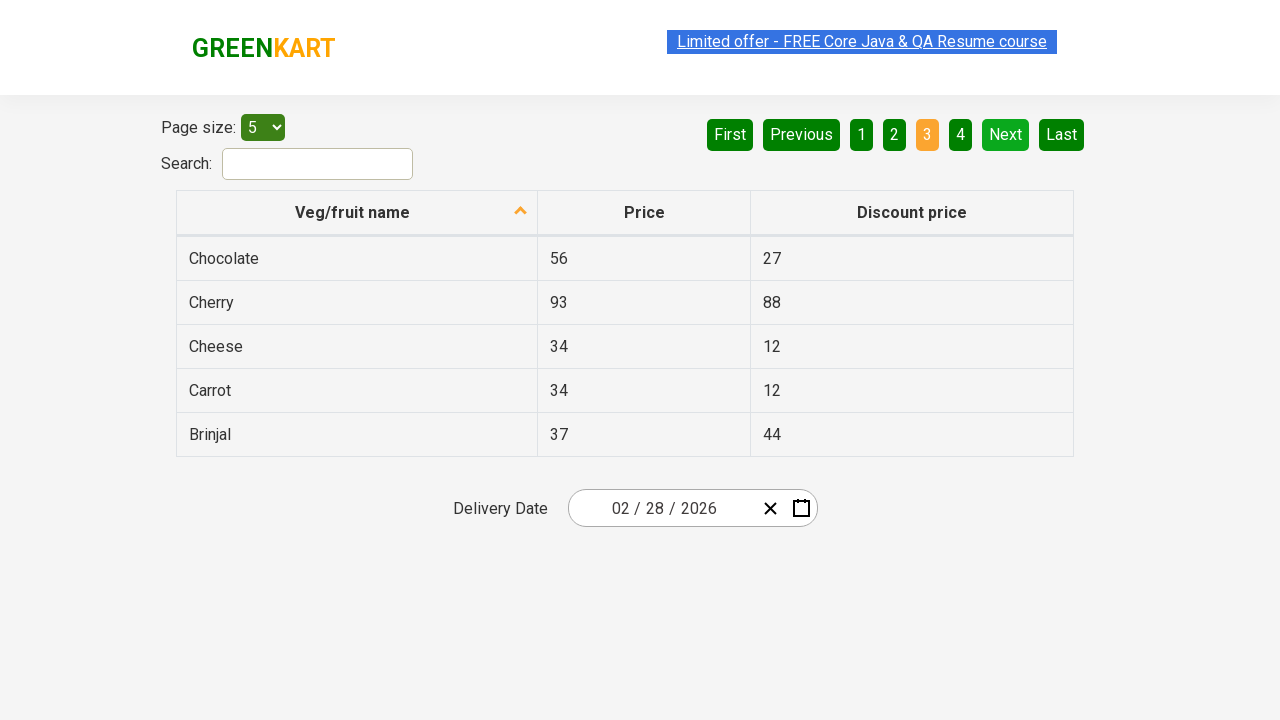

Found 'Chocolate' item on current page
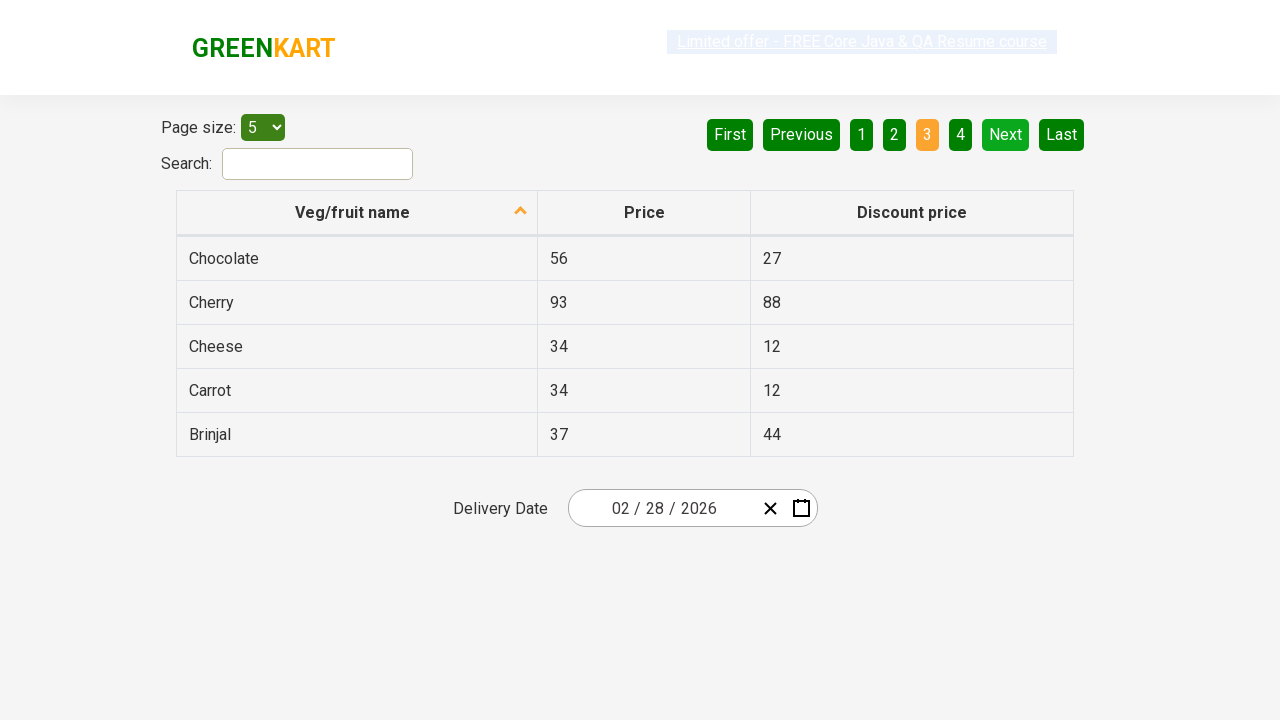

Verified that 'Chocolate' item is displayed in the table
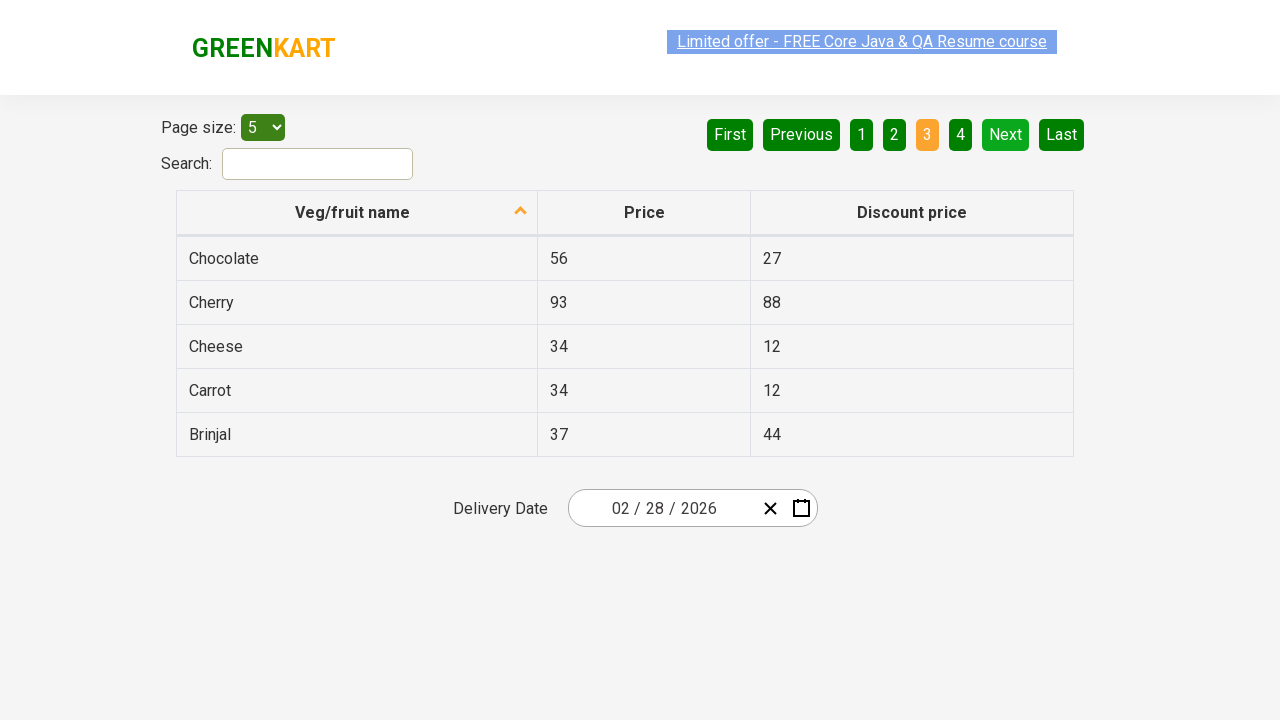

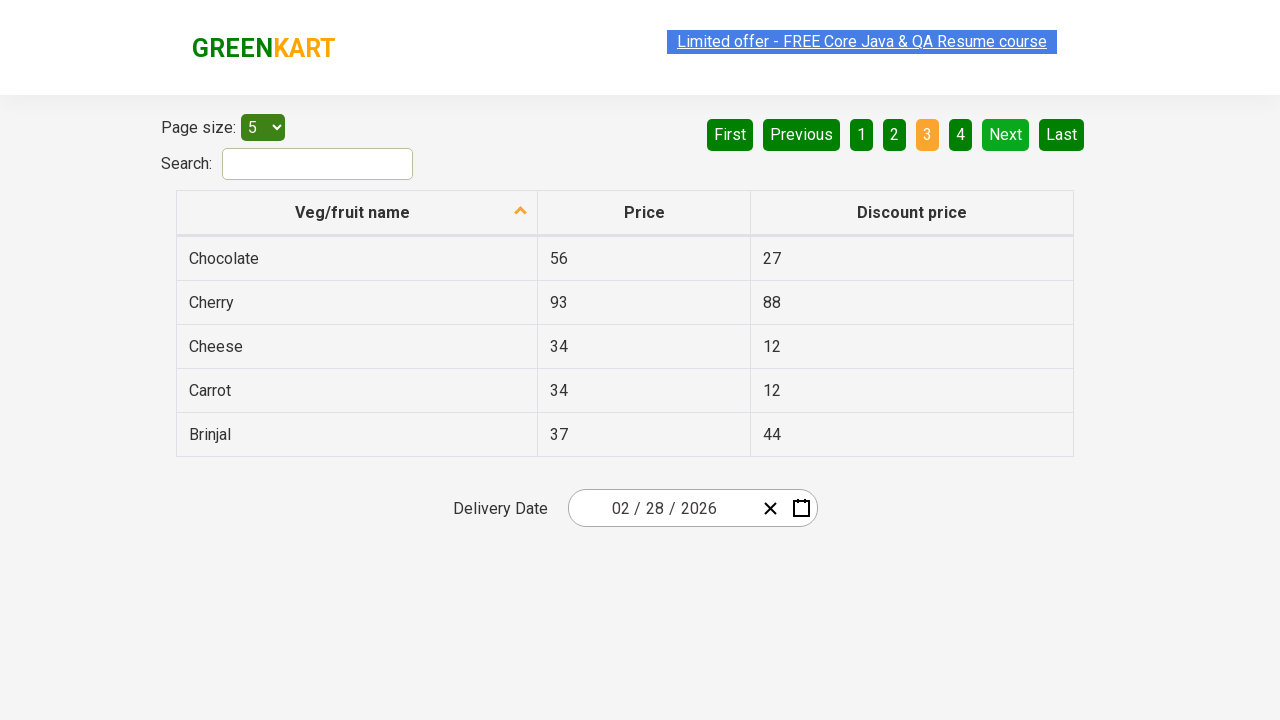